Tests the context menu functionality by right-clicking on the designated area and verifying the alert appears

Starting URL: https://the-internet.herokuapp.com/

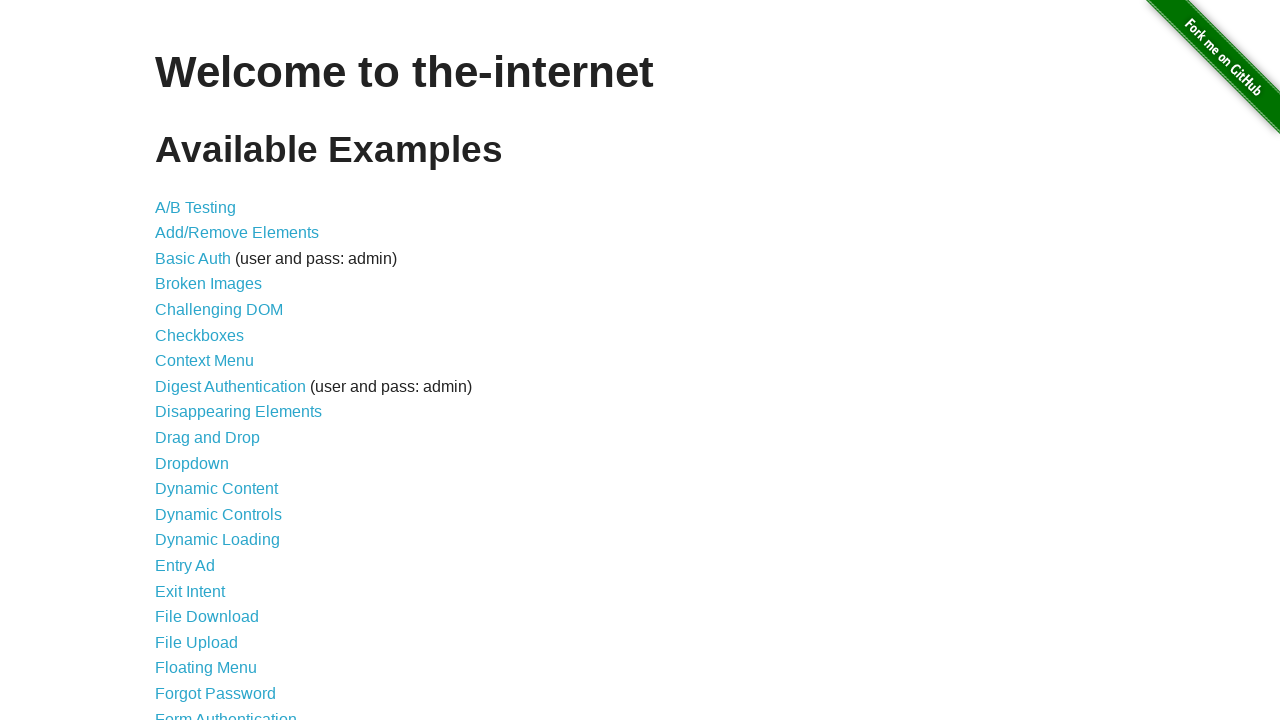

Clicked on Context Menu link at (204, 361) on a:has-text('Context Menu')
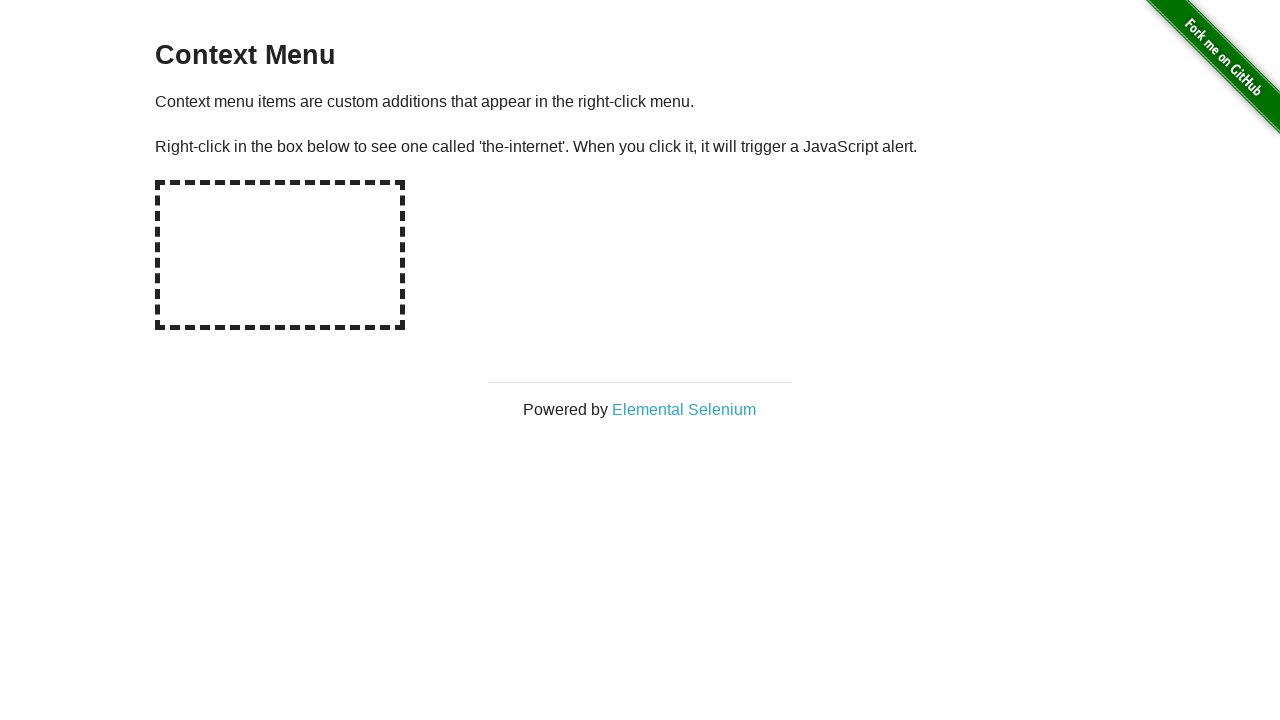

Set up dialog handler to accept alerts
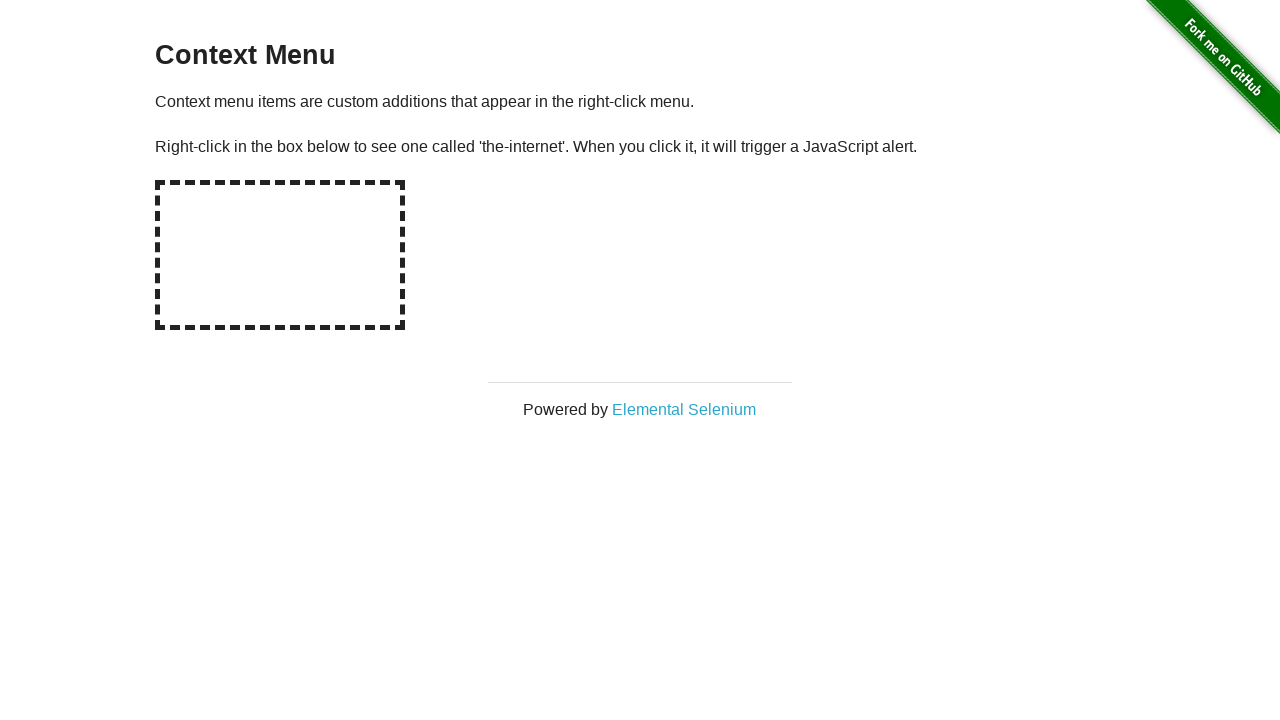

Right-clicked on the hot-spot element to trigger context menu at (280, 255) on #hot-spot
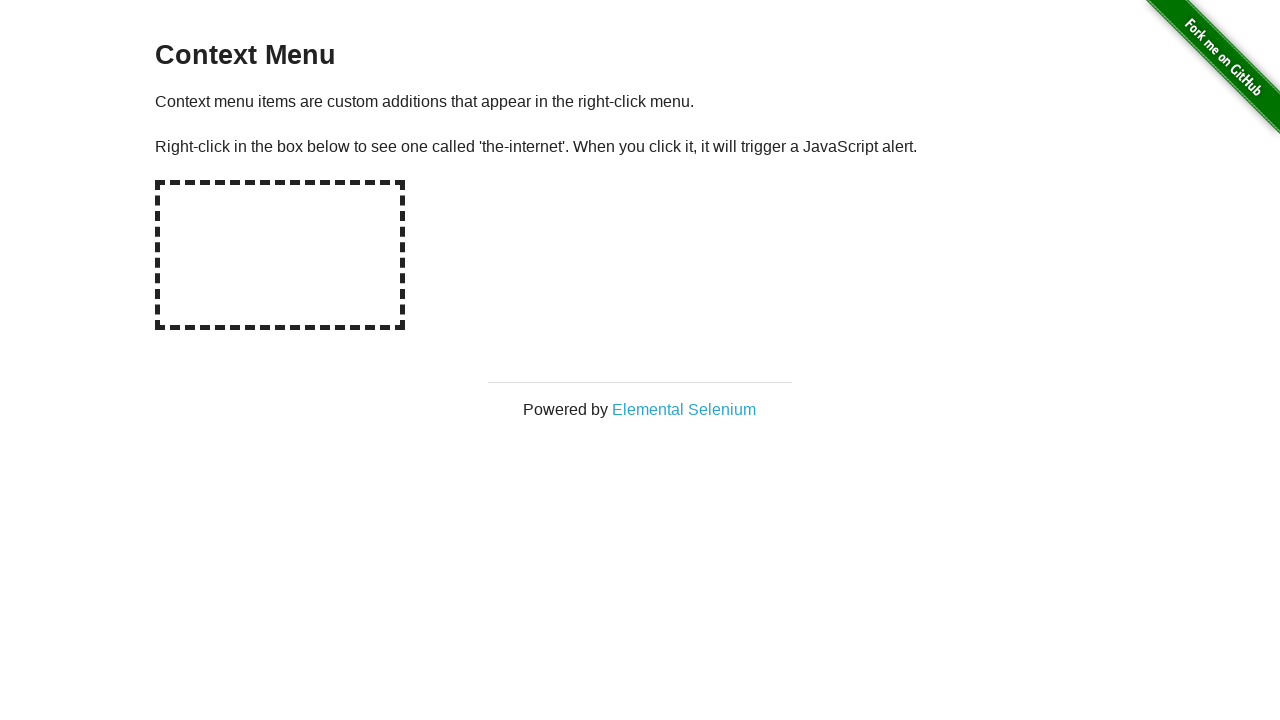

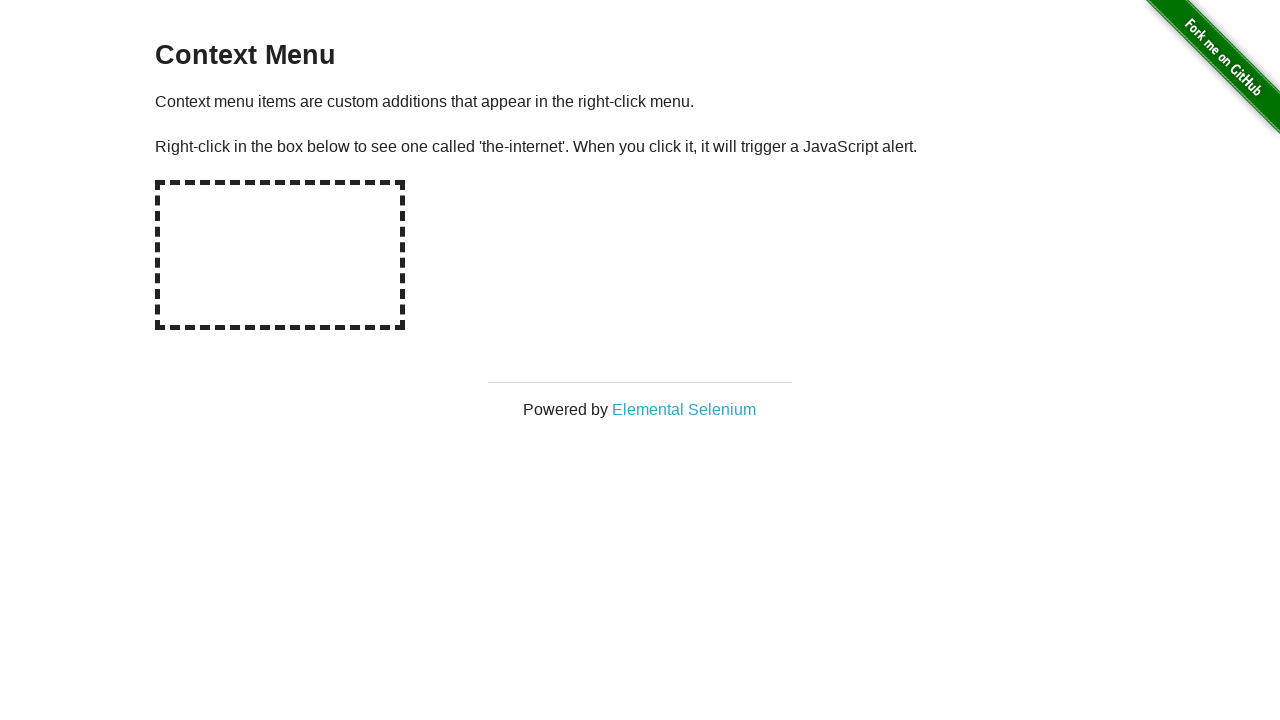